Tests adding a new row to a web table by clicking the Add button, filling out all required fields, and verifying the new row appears in the table

Starting URL: https://demoqa.com/webtables

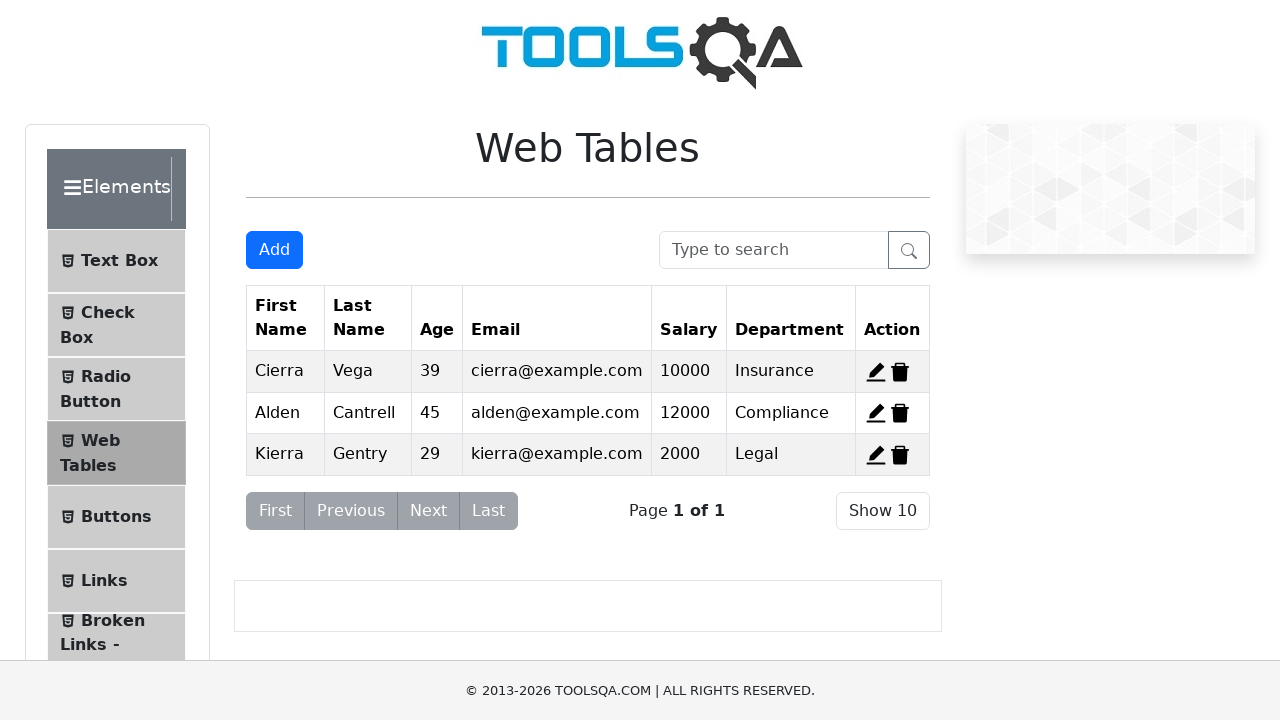

Clicked Add button to open form at (274, 250) on internal:role=button[name="Add"i]
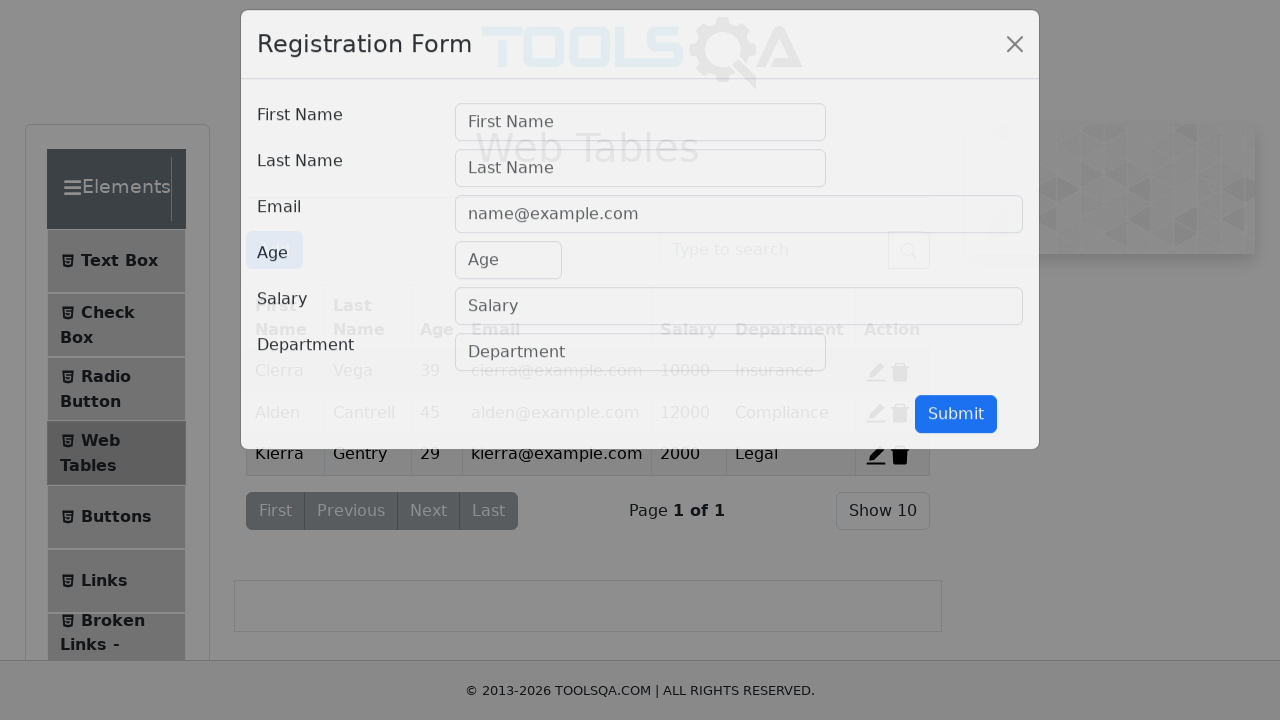

Filled First Name field with 'Elchin' on internal:attr=[placeholder="First Name"i]
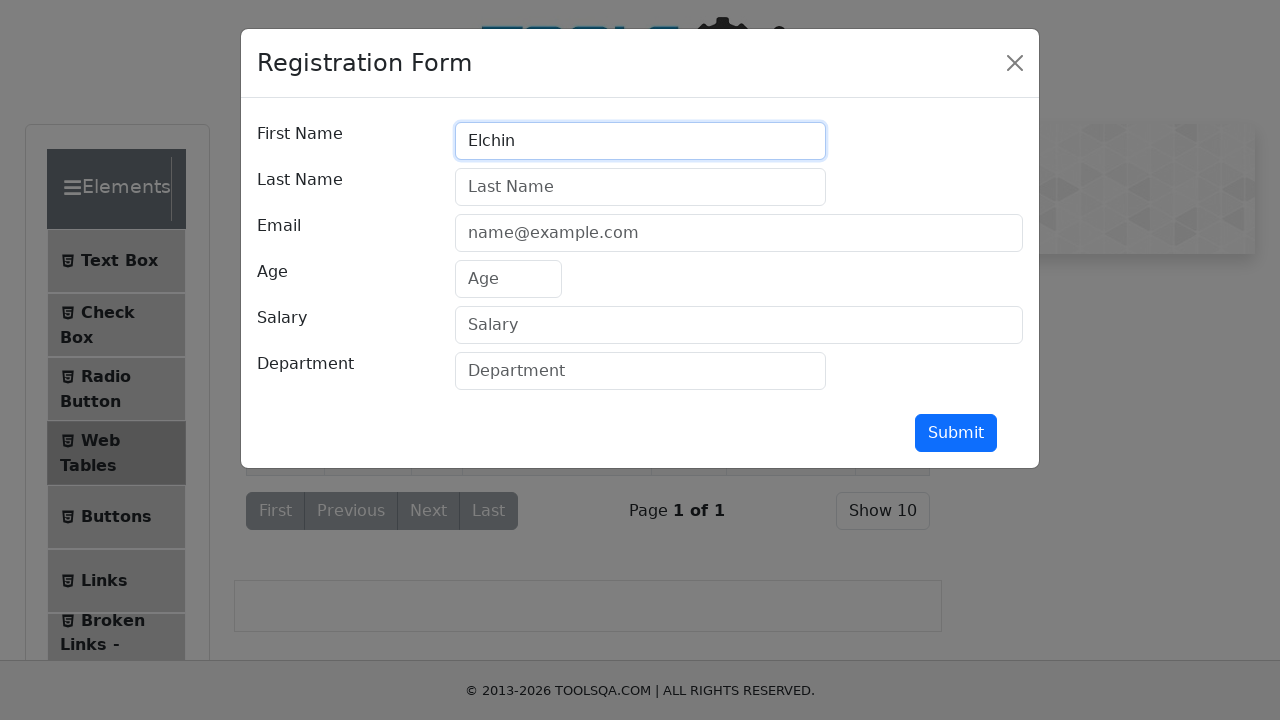

Filled Last Name field with 'Sangu' on internal:attr=[placeholder="Last Name"i]
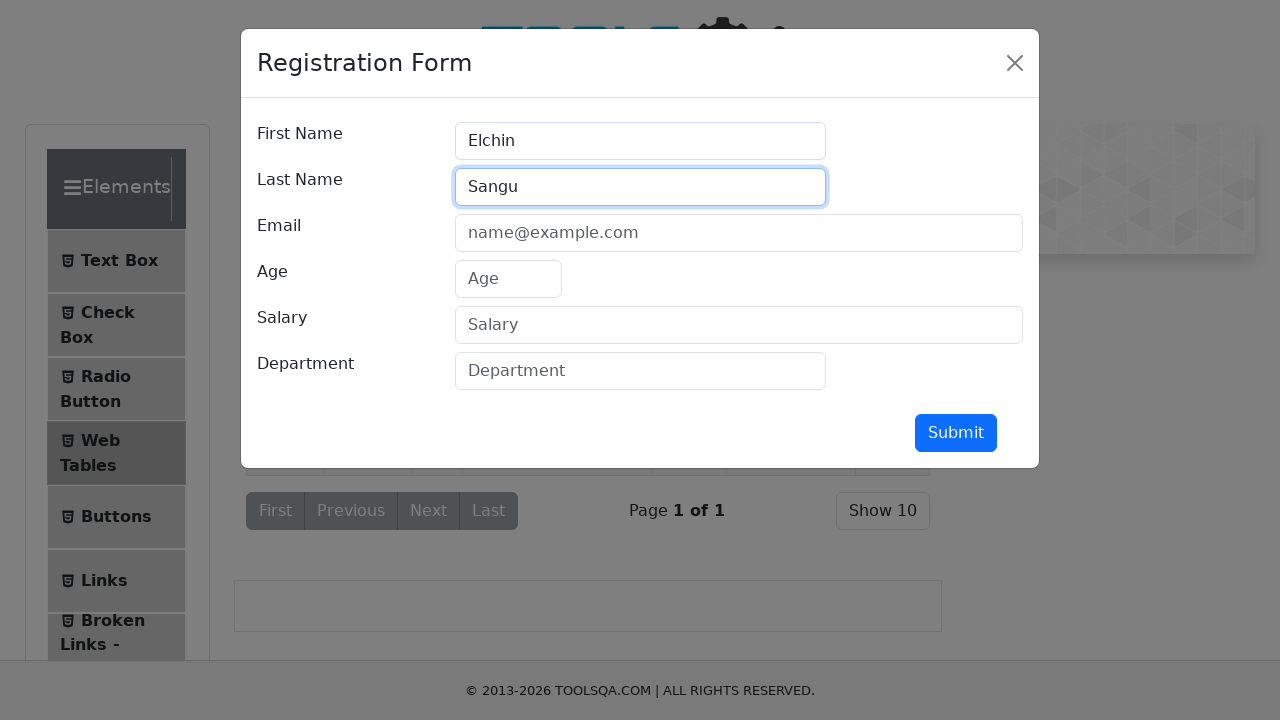

Filled Email field with 'elchinsangu@ask.com' on internal:attr=[placeholder="name@example.com"i]
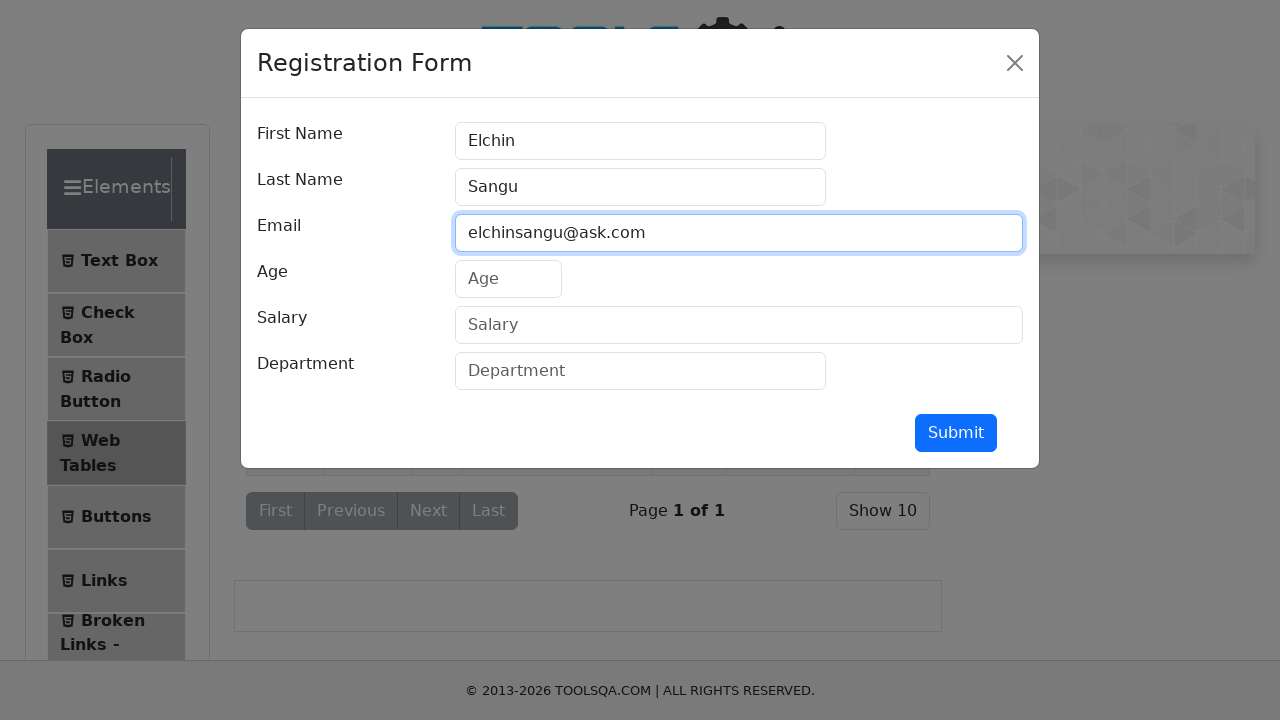

Filled Age field with '42' on internal:attr=[placeholder="Age"i]
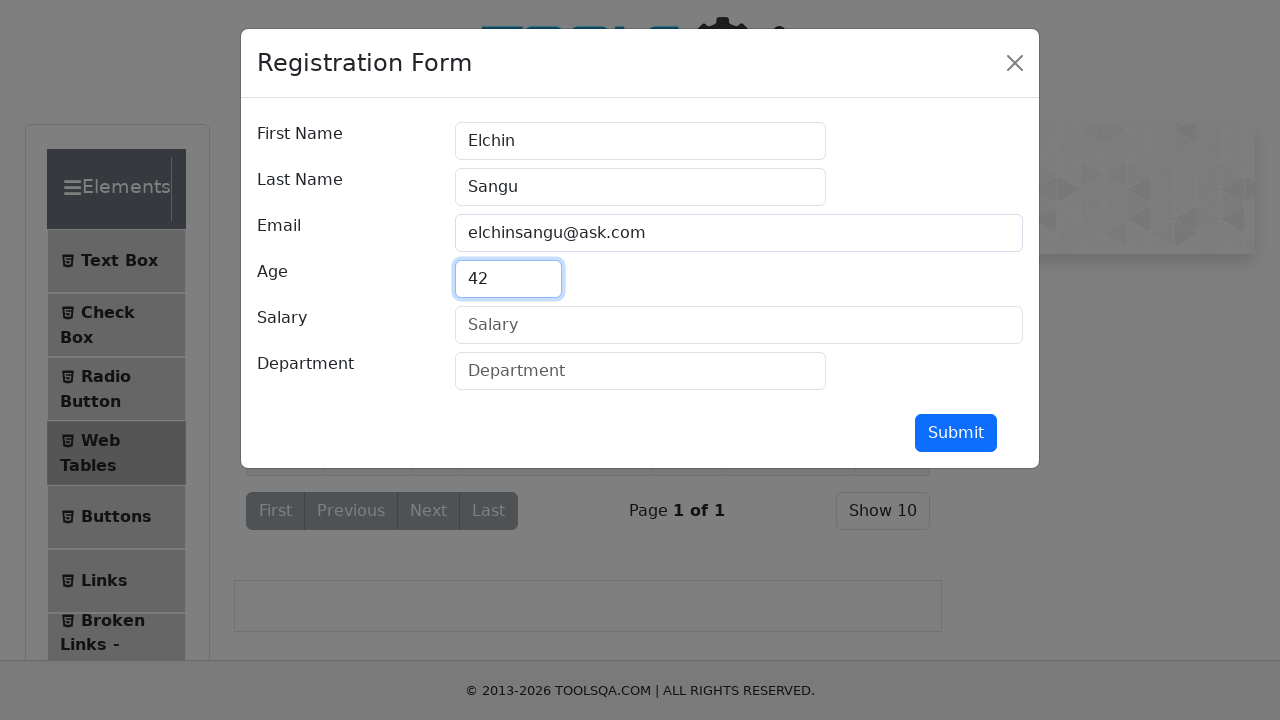

Filled Salary field with '35000' on internal:attr=[placeholder="Salary"i]
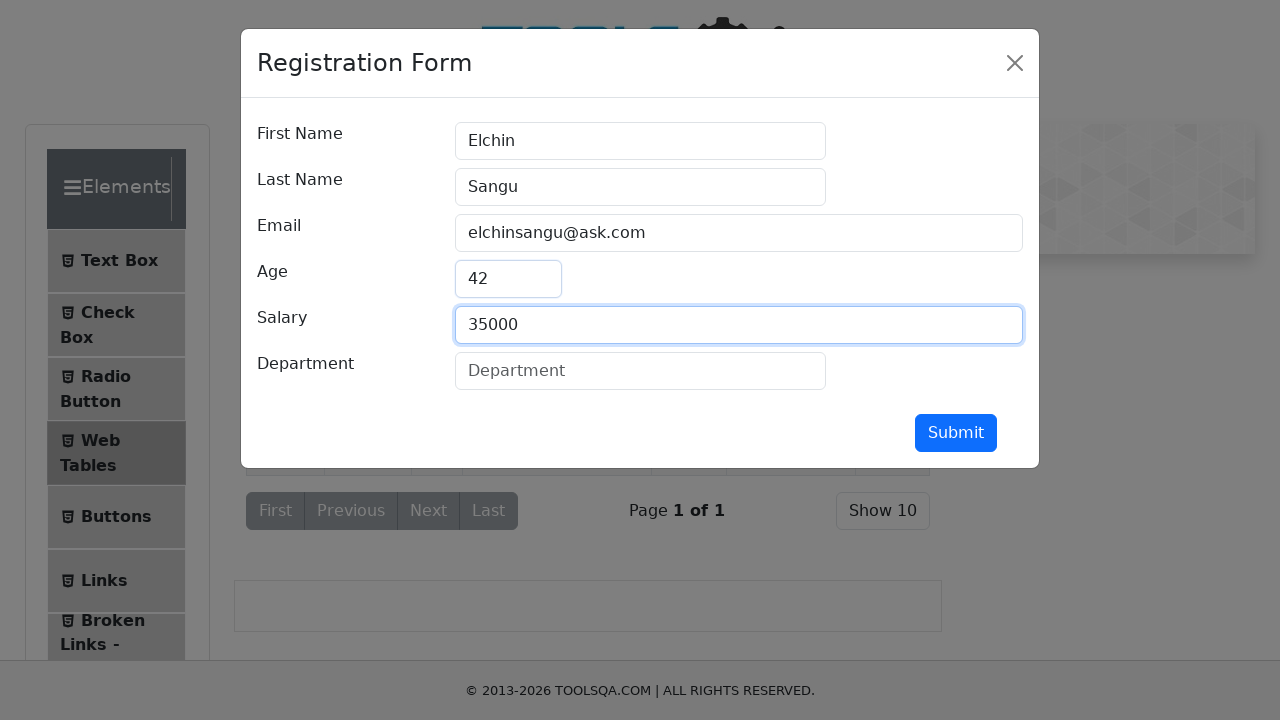

Filled Department field with 'Finance' on internal:attr=[placeholder="Department"i]
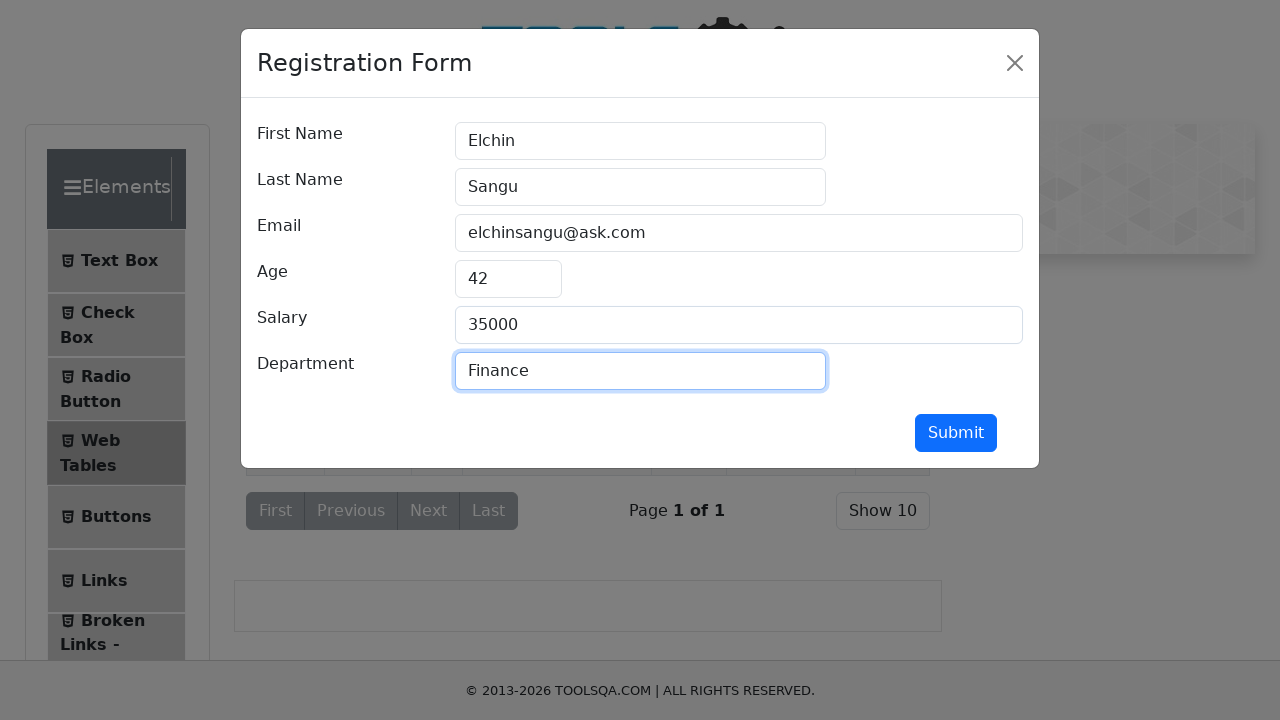

Clicked Submit button to add new row at (956, 433) on internal:role=button[name="Submit"i]
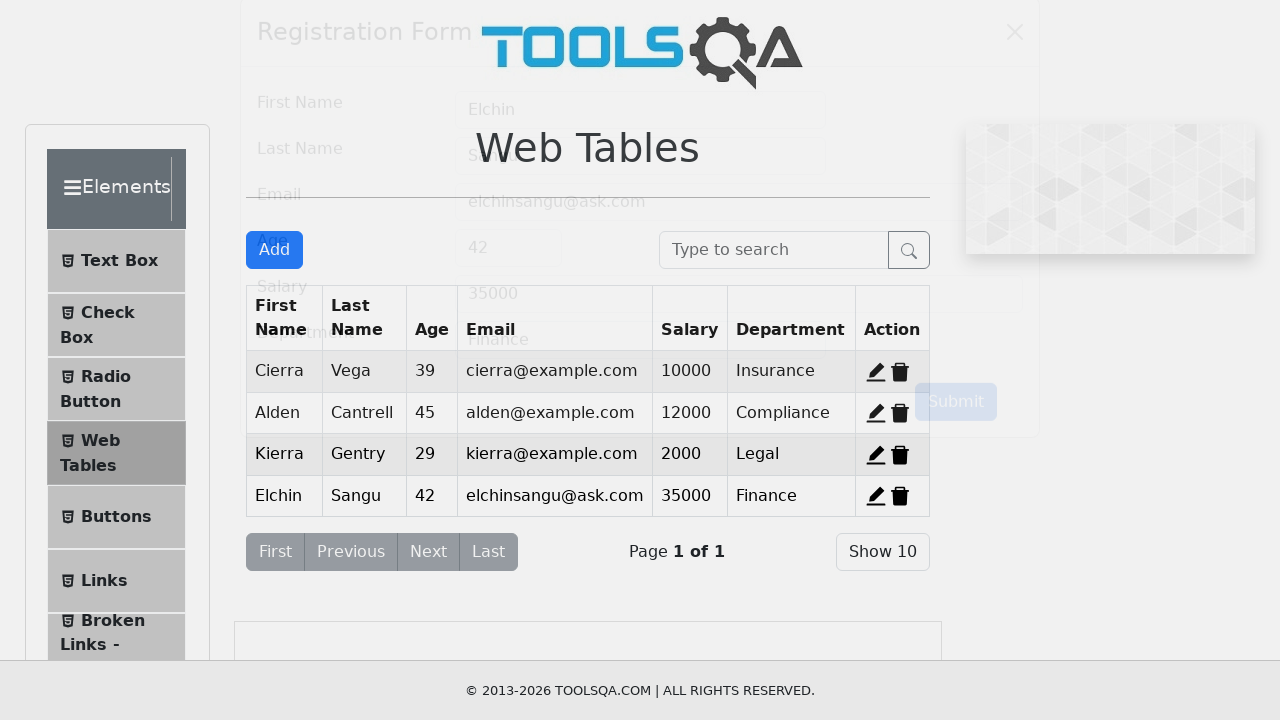

Verified new row with 'Elchin' appeared in table
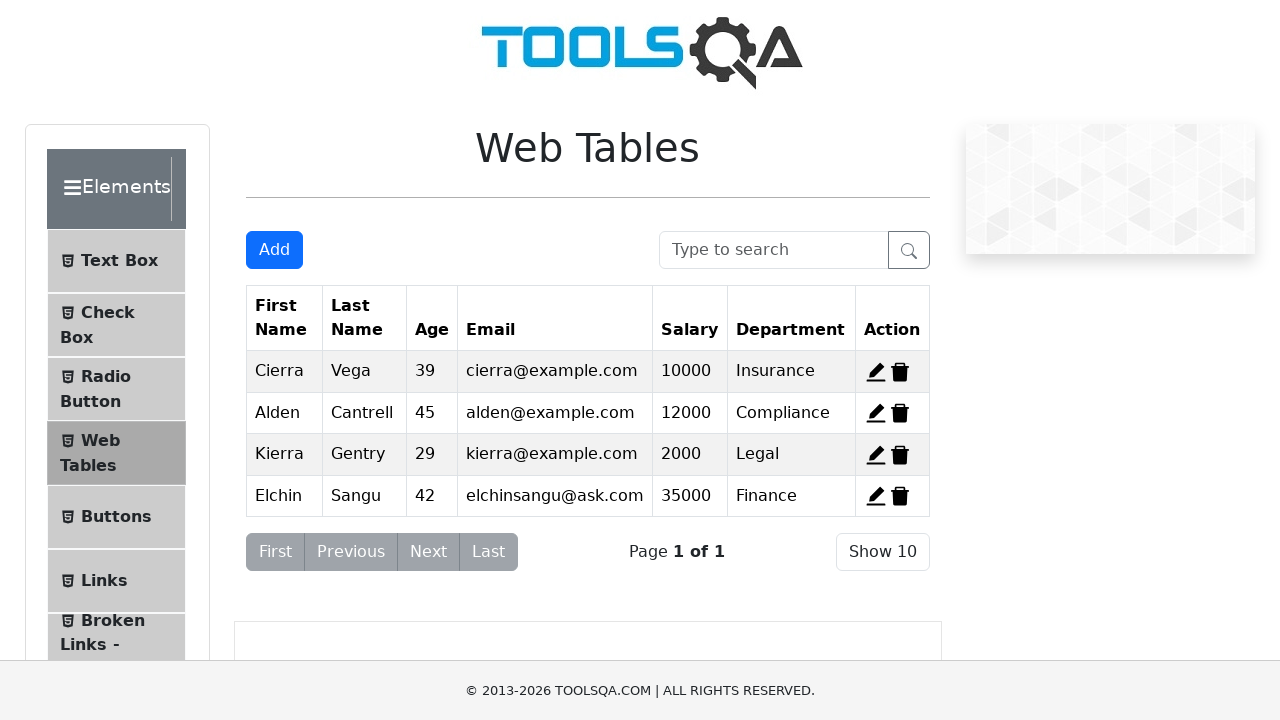

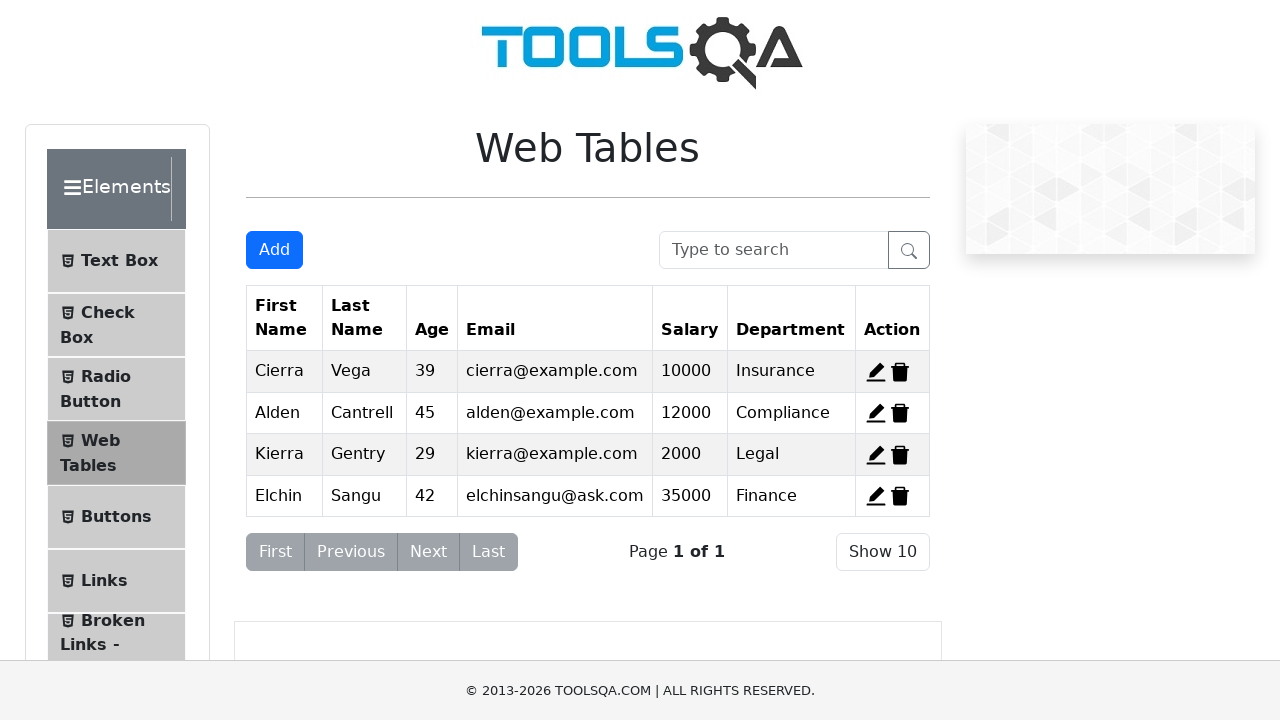